Tests adding a product to cart by finding a product containing "Cucumber" in its name and clicking the ADD TO CART button for that product

Starting URL: https://rahulshettyacademy.com/seleniumPractise/#/

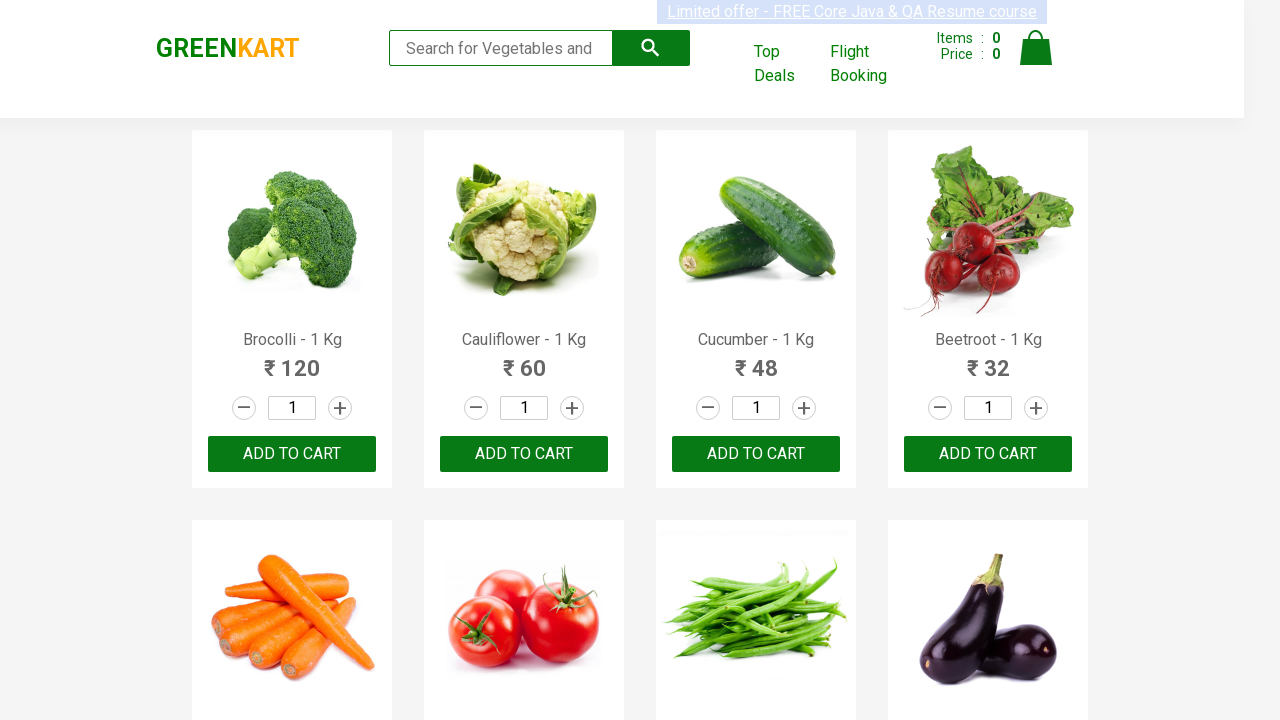

Waited for product names to load on the page
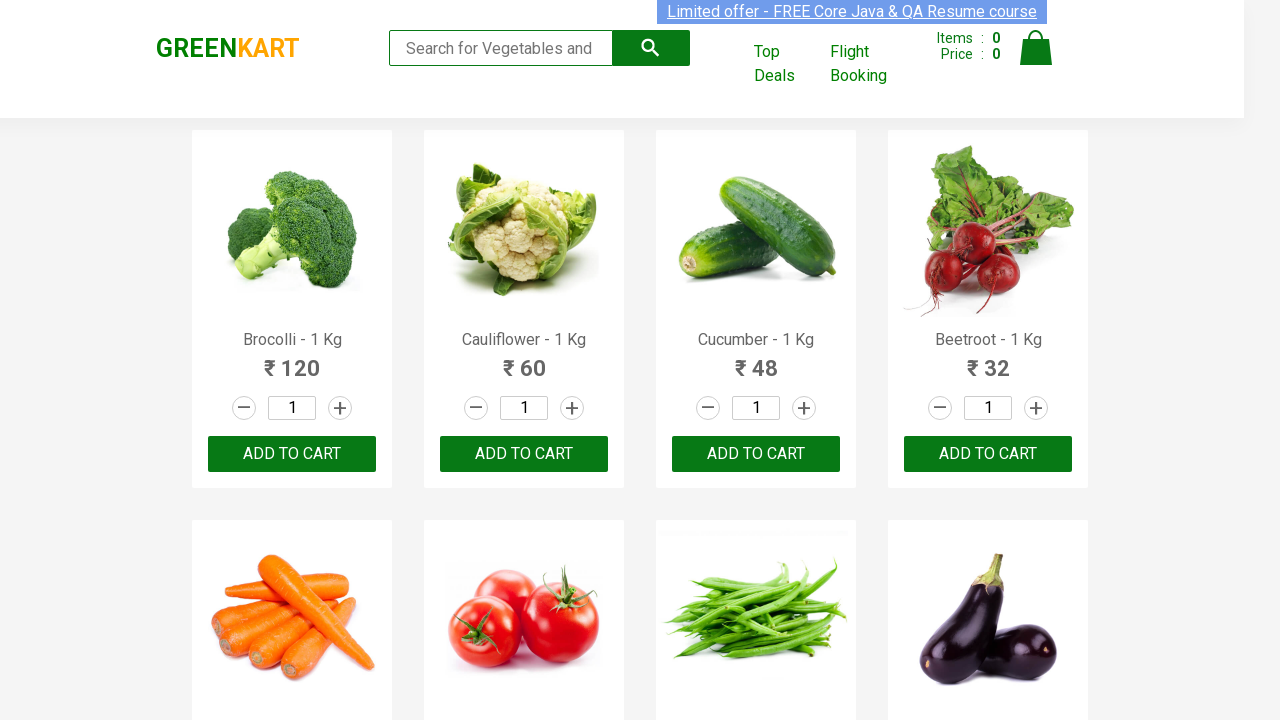

Retrieved all product elements from the page
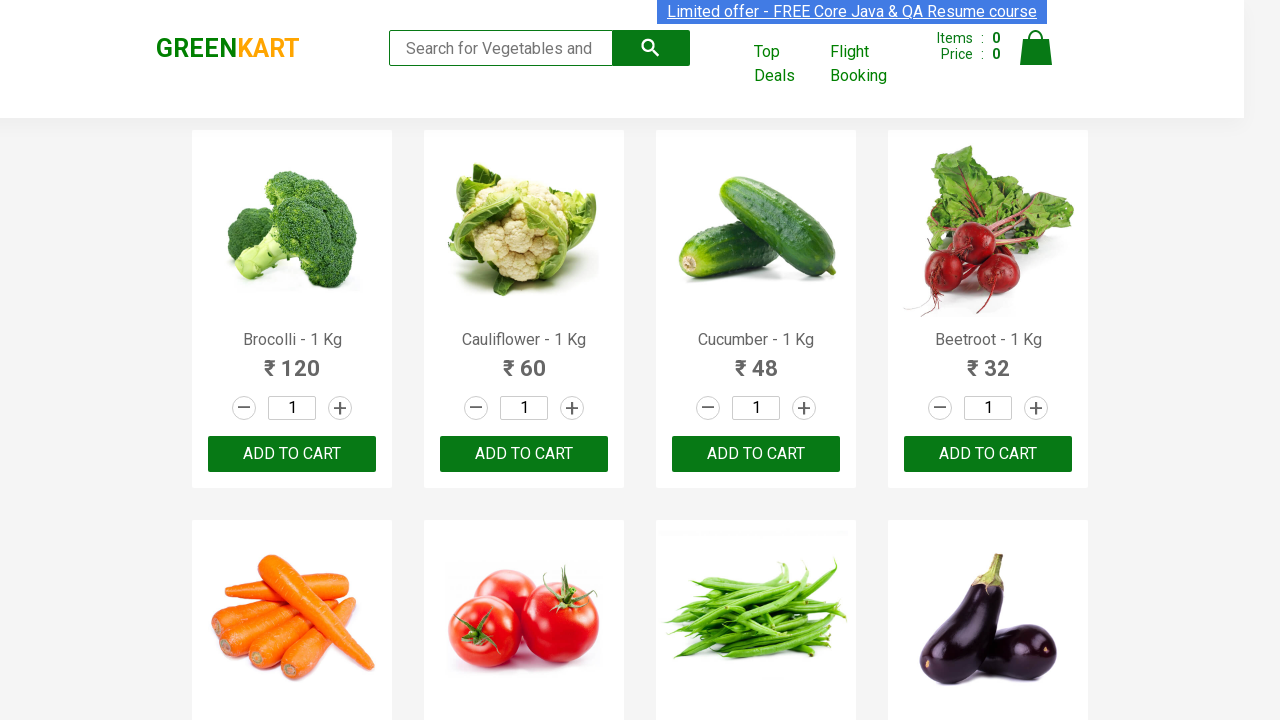

Found product containing 'Cucumber' (Cucumber - 1 Kg) and clicked ADD TO CART button at (756, 454) on xpath=//button[text()='ADD TO CART'] >> nth=2
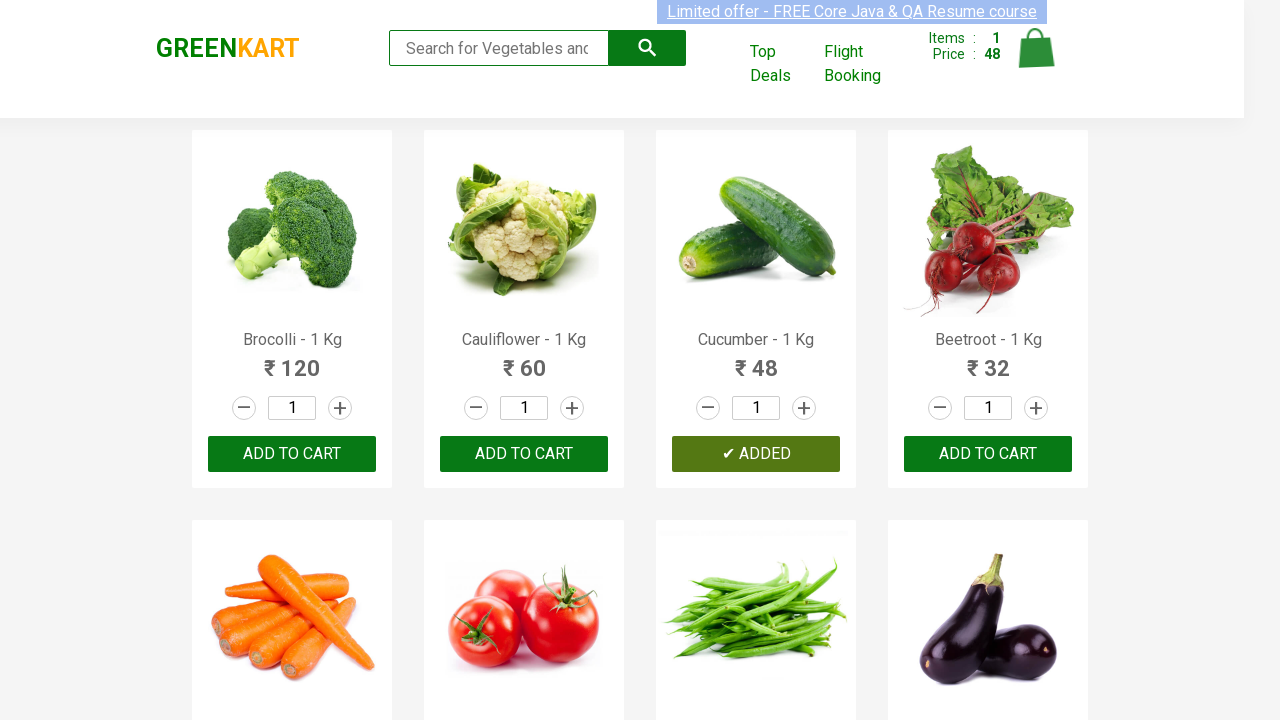

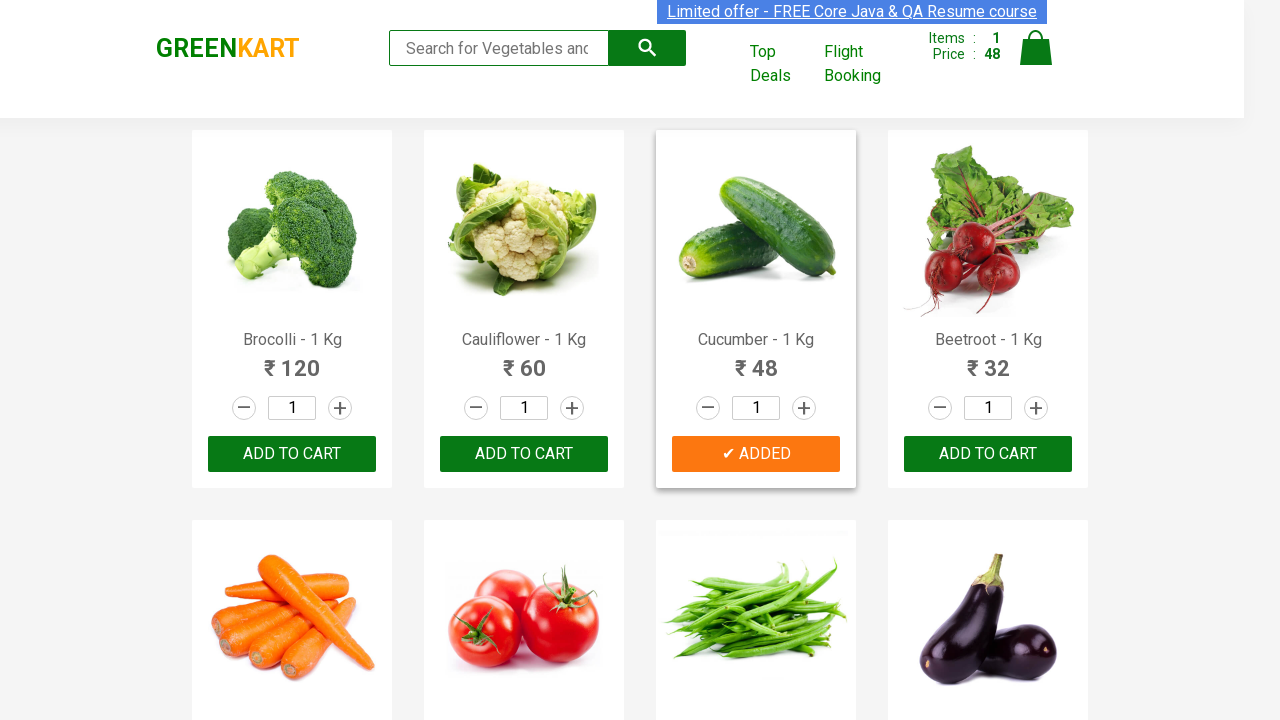